Tests an e-commerce grocery cart workflow by adding products with specific quantities (Beans, Cucumber, Carrot), proceeding to checkout, applying a promo code, selecting a country, and placing an order.

Starting URL: https://rahulshettyacademy.com/seleniumPractise/#/

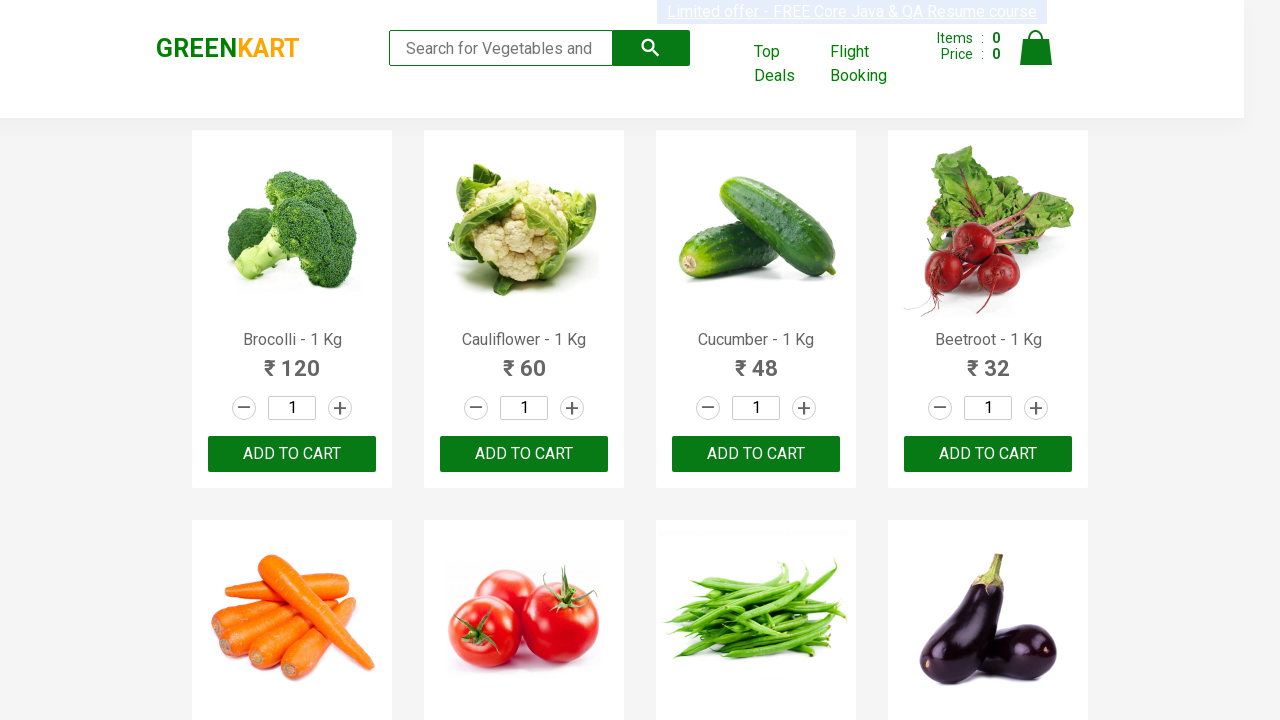

Waited for products to load
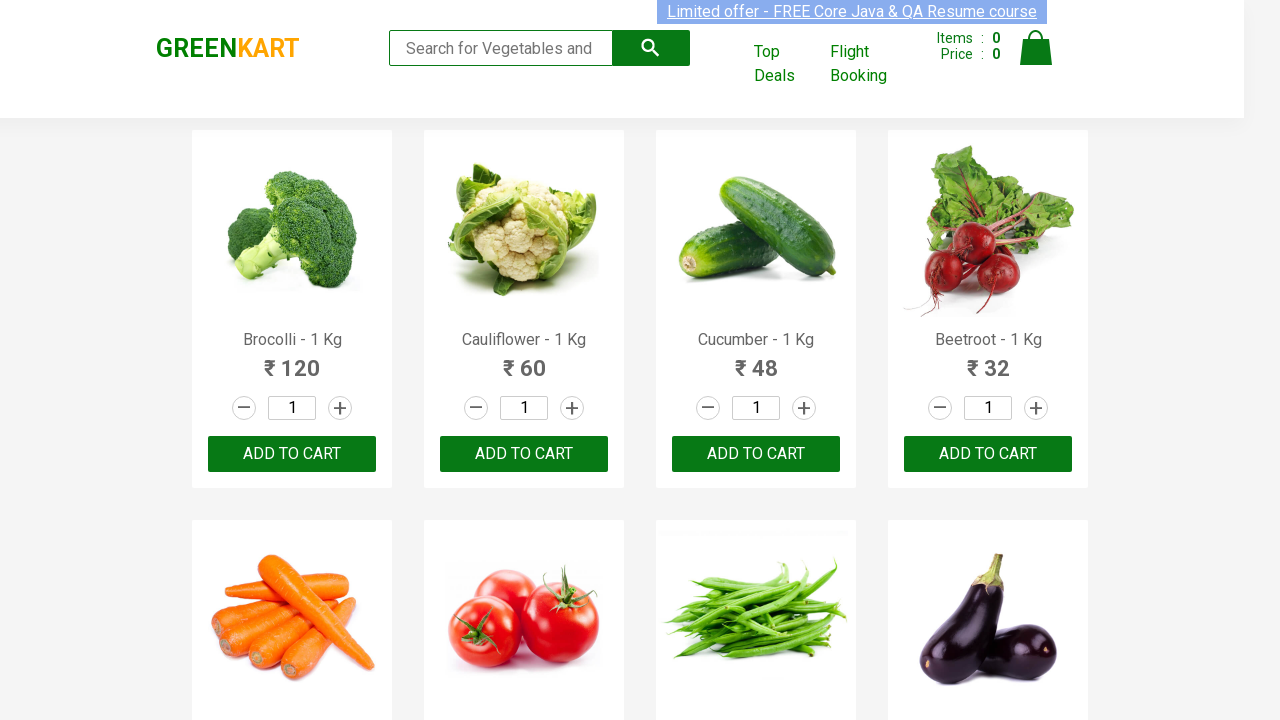

Located all product elements
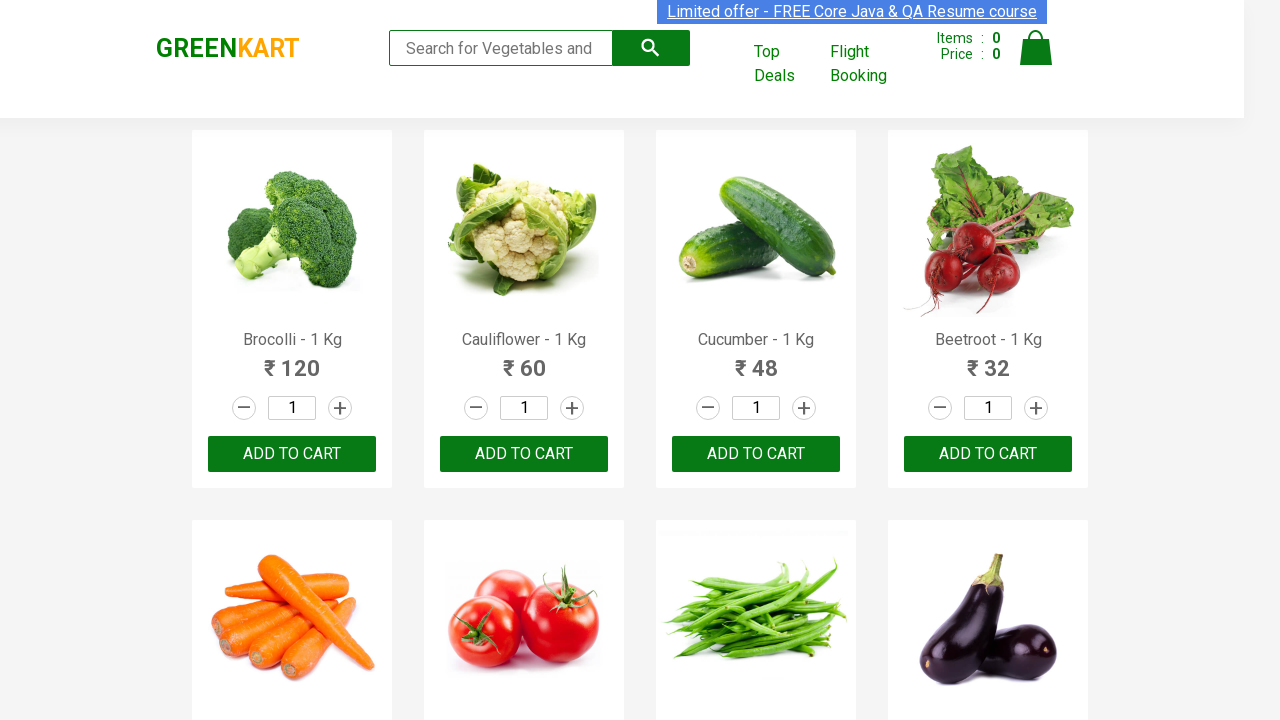

Clicked + button to increase Beans quantity at (804, 360) on xpath=//div[@class='stepper-input']//a[text()='+'] >> nth=6
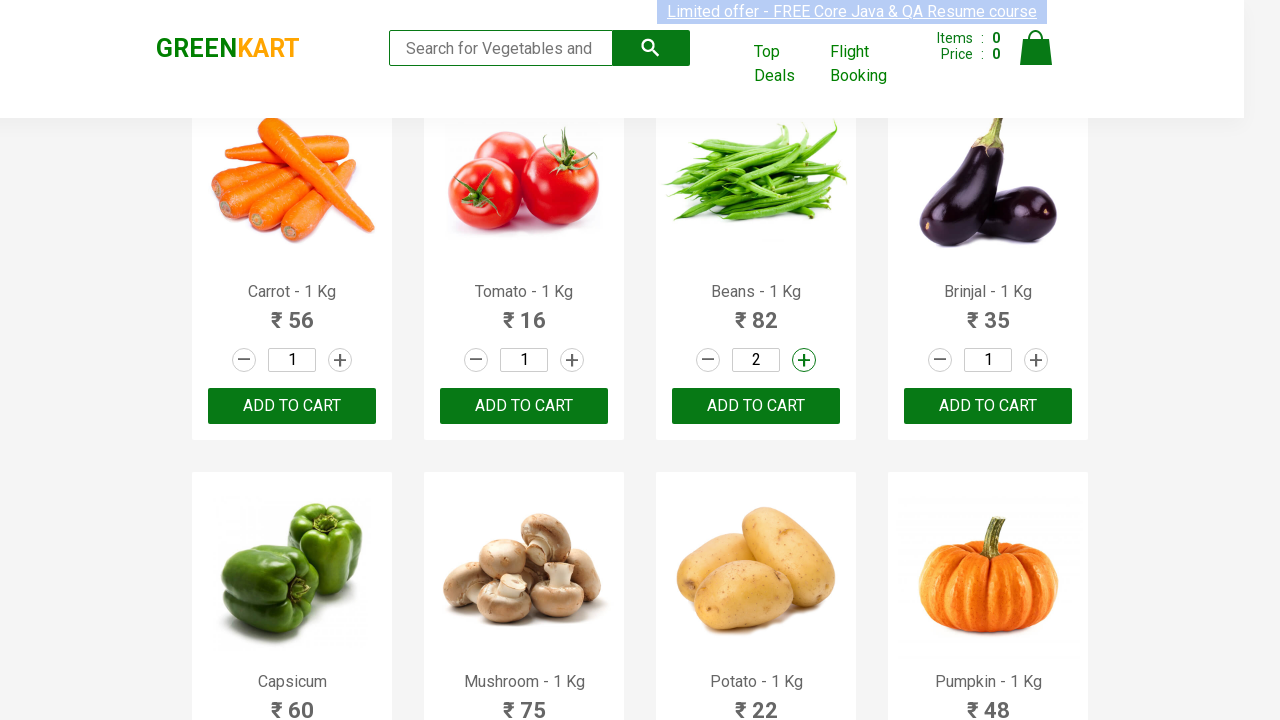

Clicked + button to increase Beans quantity at (804, 360) on xpath=//div[@class='stepper-input']//a[text()='+'] >> nth=6
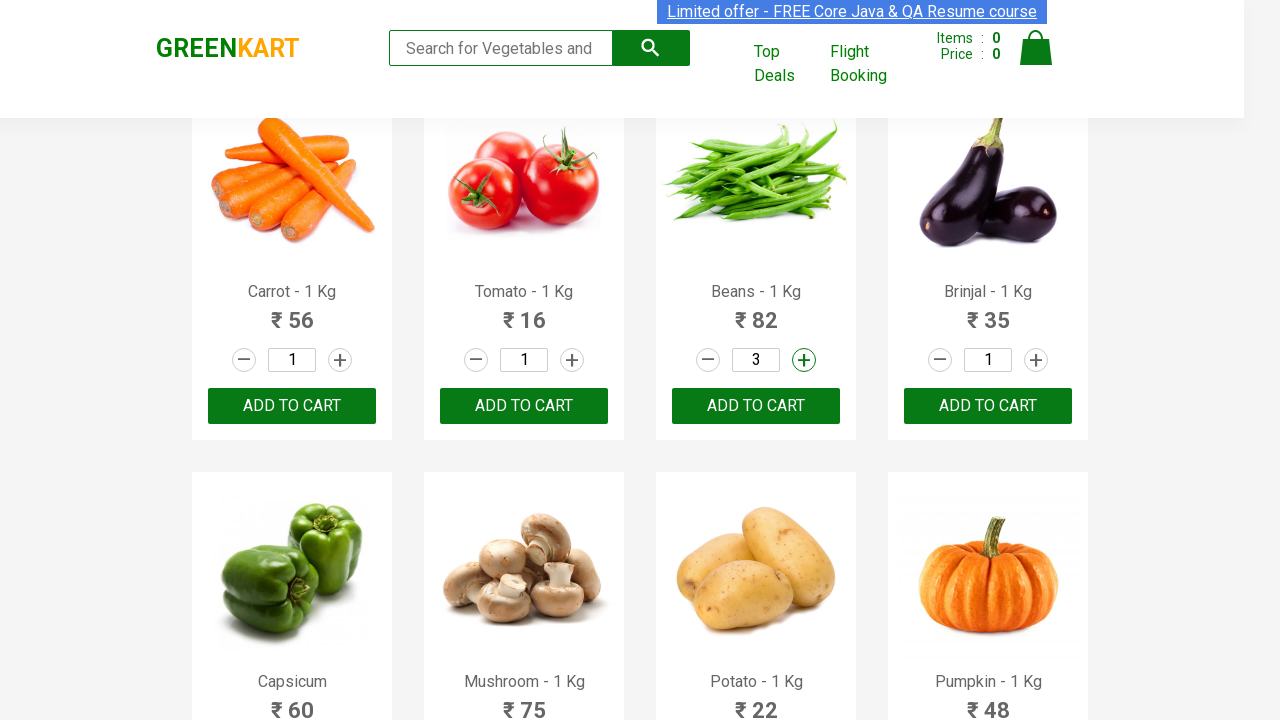

Clicked + button to increase Beans quantity at (804, 360) on xpath=//div[@class='stepper-input']//a[text()='+'] >> nth=6
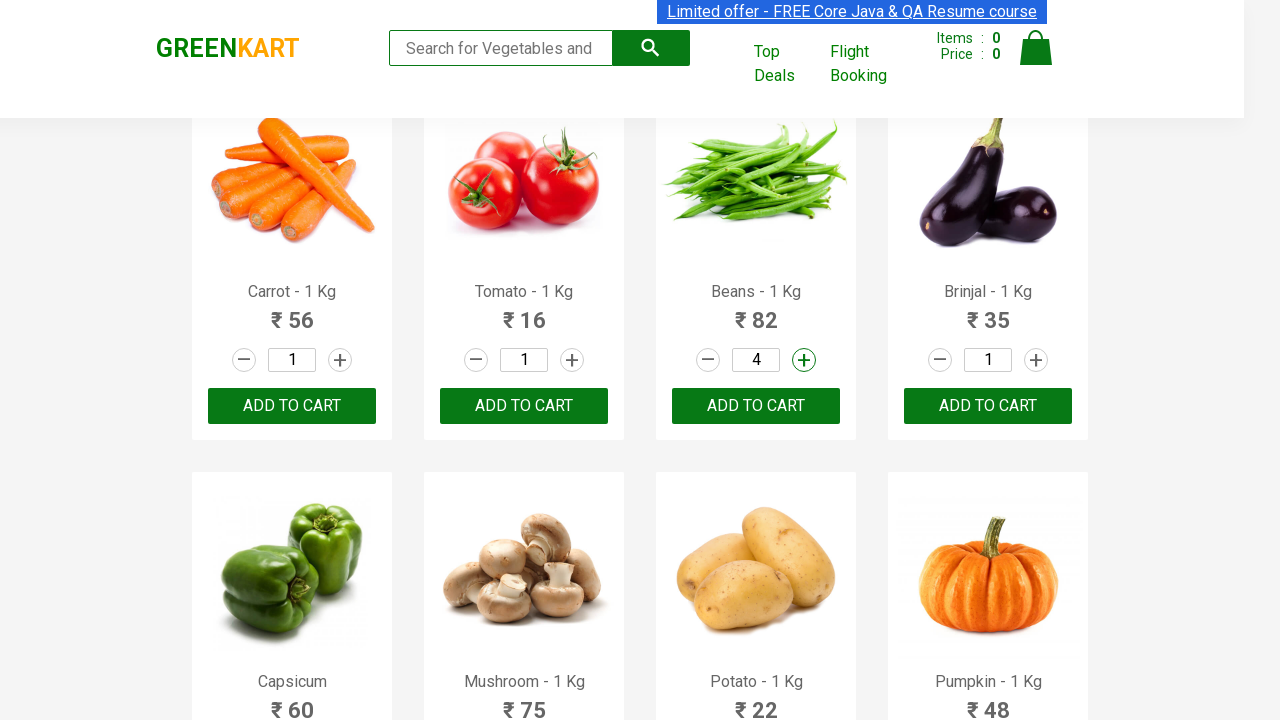

Clicked + button to increase Beans quantity at (804, 360) on xpath=//div[@class='stepper-input']//a[text()='+'] >> nth=6
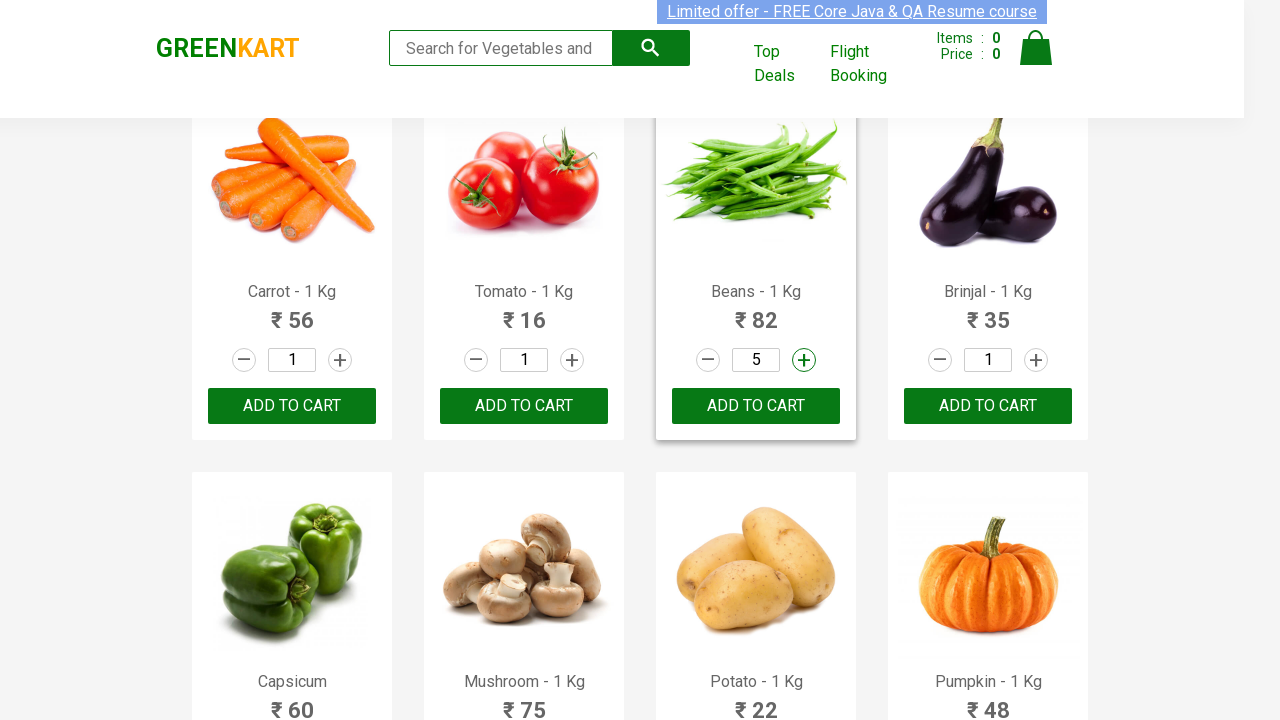

Added Beans (quantity 5) to cart at (756, 406) on xpath=//button[text()='ADD TO CART'] >> nth=6
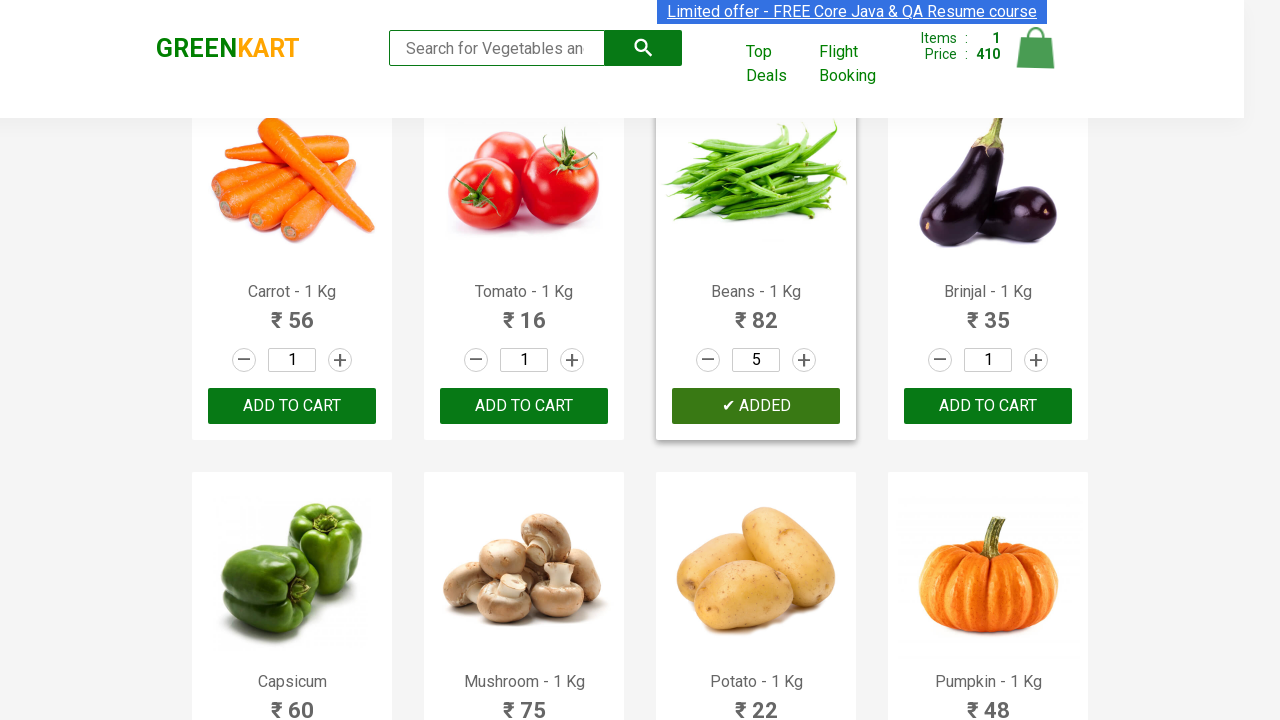

Located all product elements again
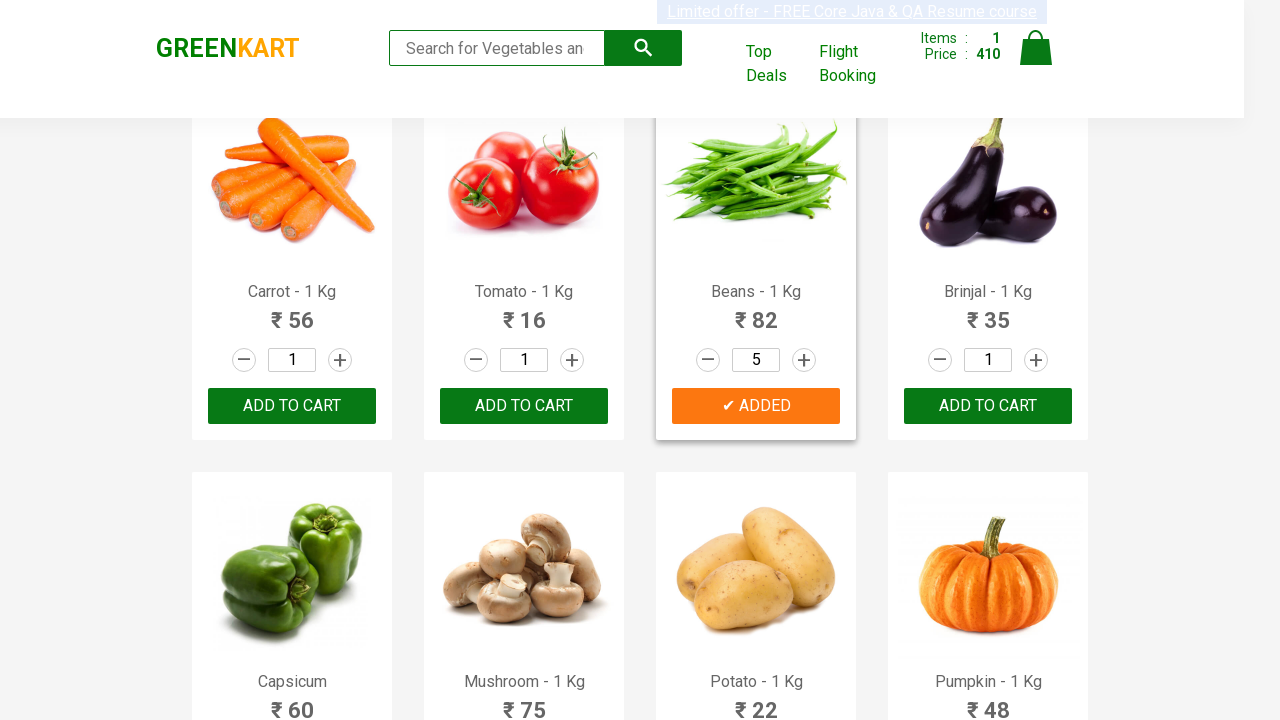

Clicked + button to increase Cucumber quantity at (804, 360) on xpath=//div[@class='stepper-input']//a[text()='+'] >> nth=2
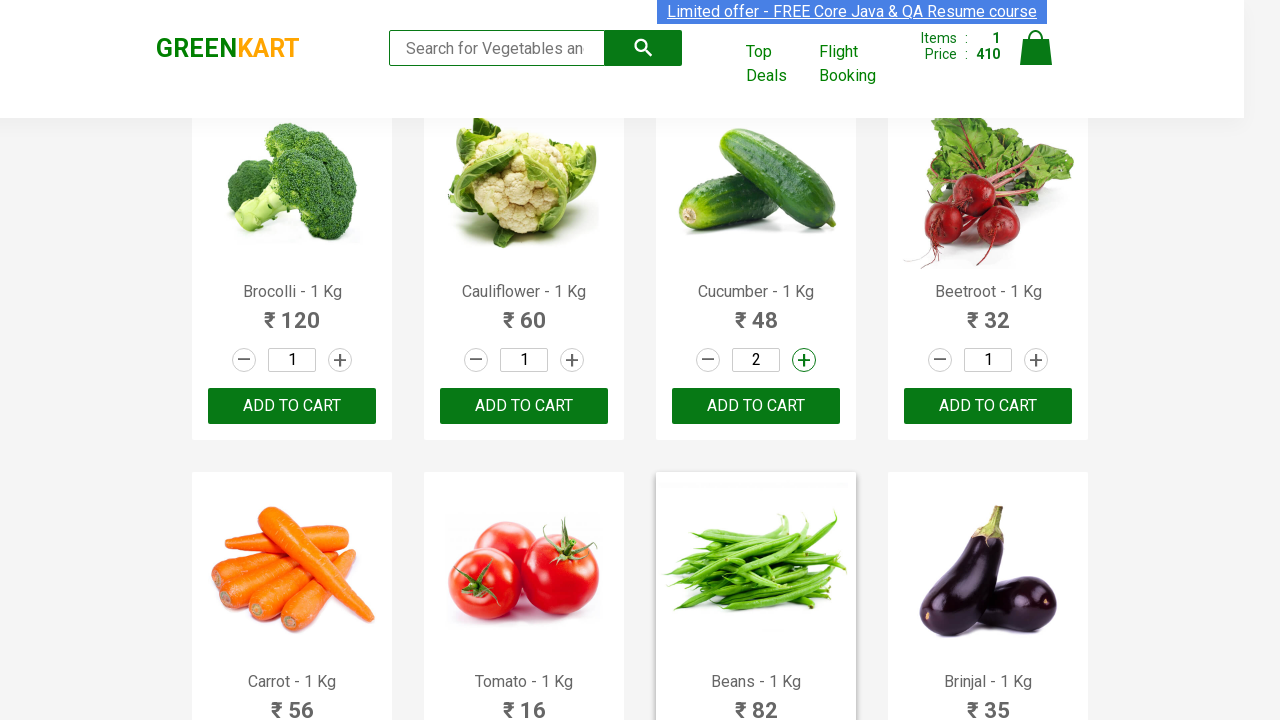

Clicked + button to increase Cucumber quantity at (804, 360) on xpath=//div[@class='stepper-input']//a[text()='+'] >> nth=2
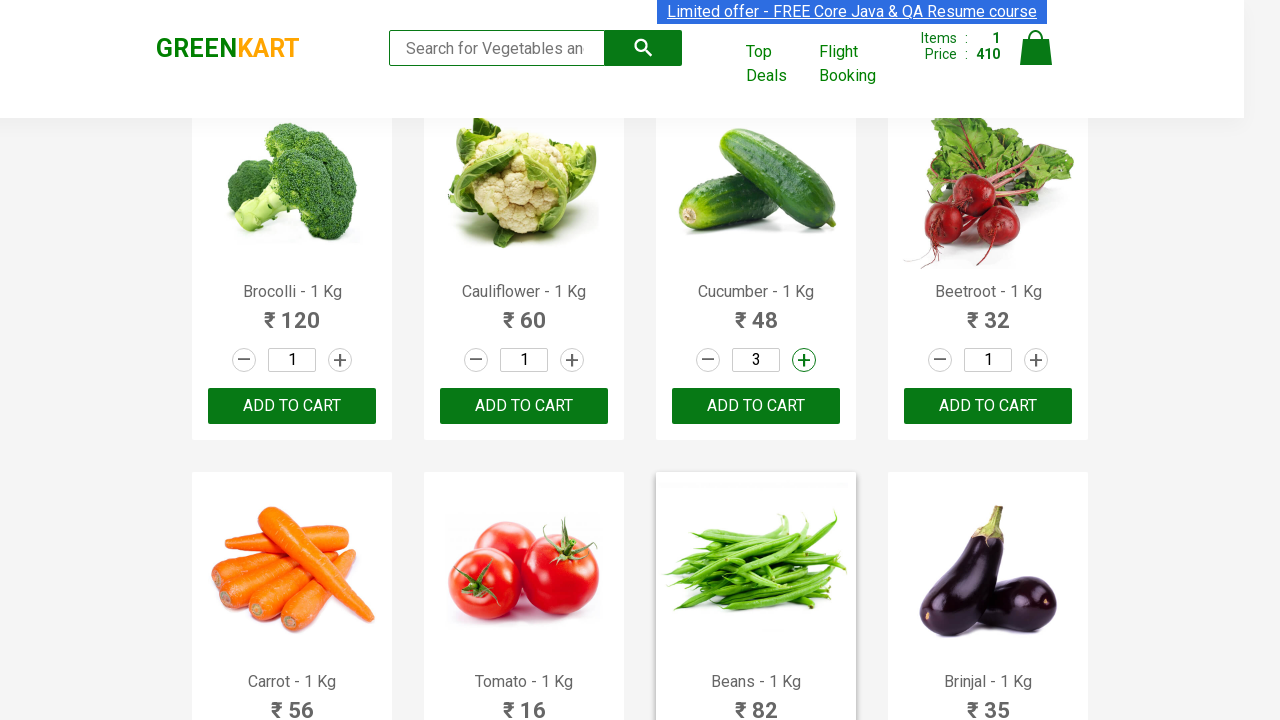

Added Cucumber (quantity 3) to cart at (756, 406) on xpath=//button[text()='ADD TO CART'] >> nth=2
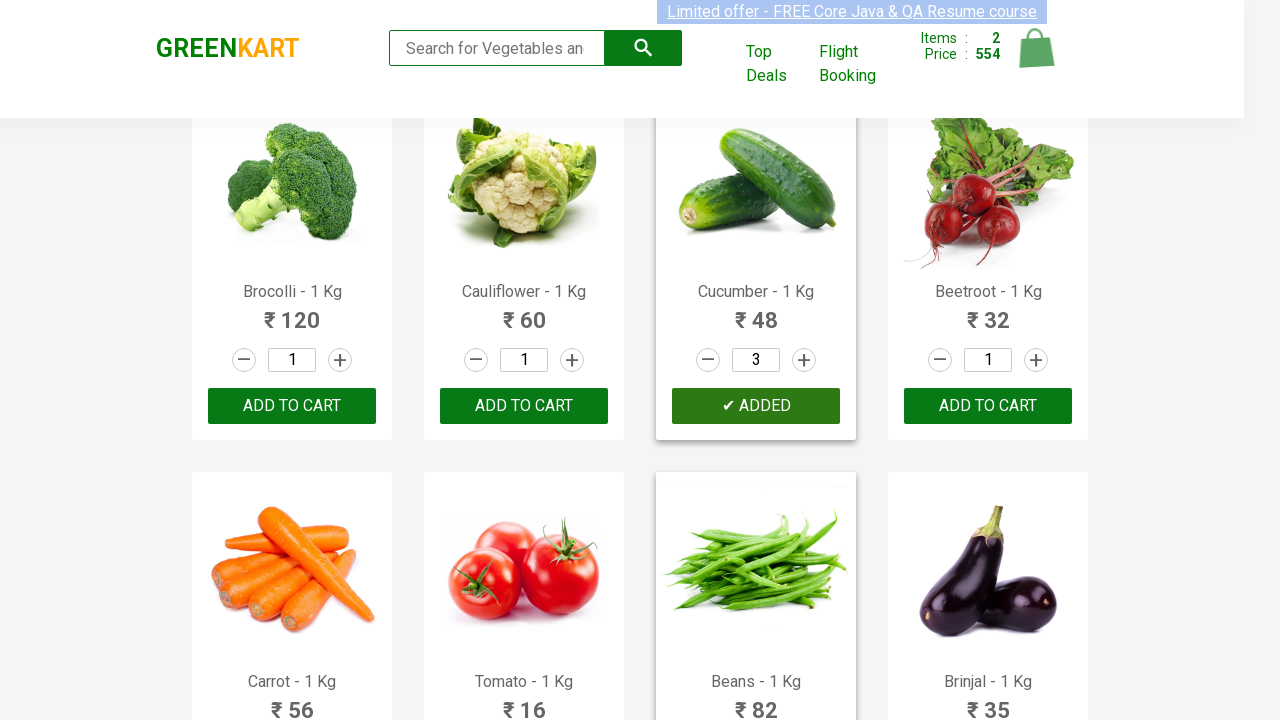

Located all product elements again
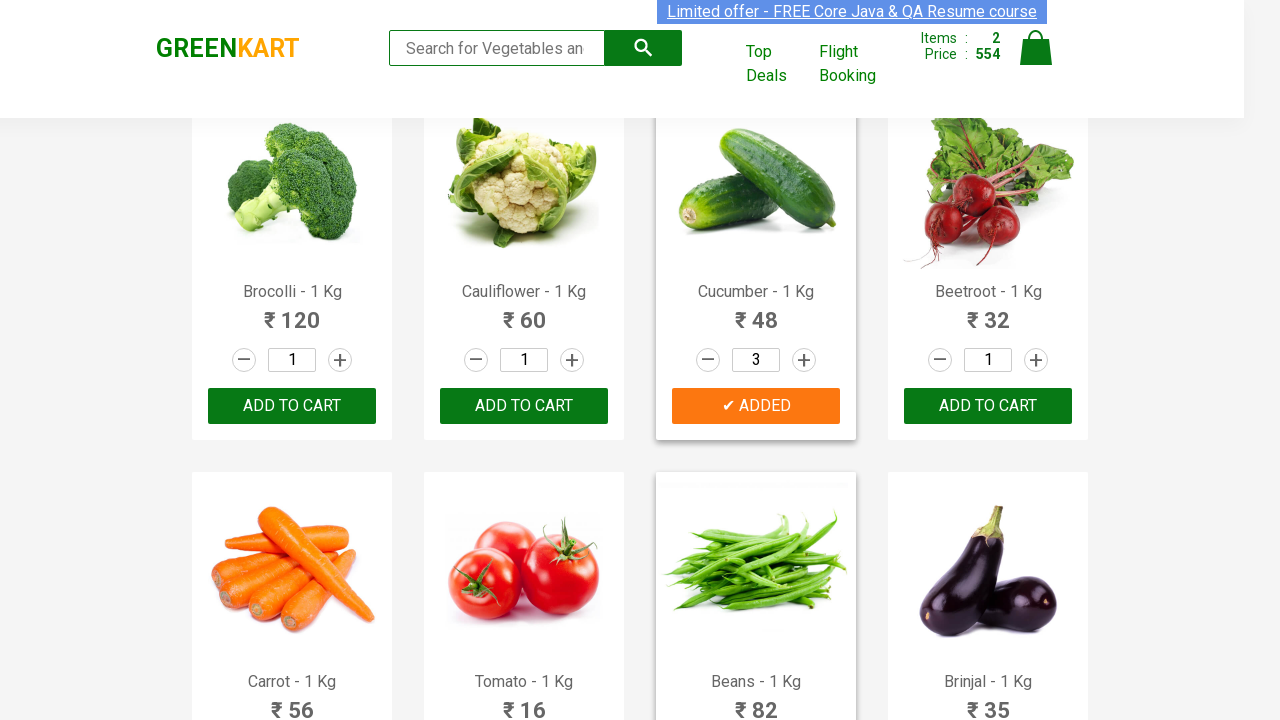

Clicked + button to increase Carrot quantity at (340, 360) on xpath=//div[@class='stepper-input']//a[text()='+'] >> nth=4
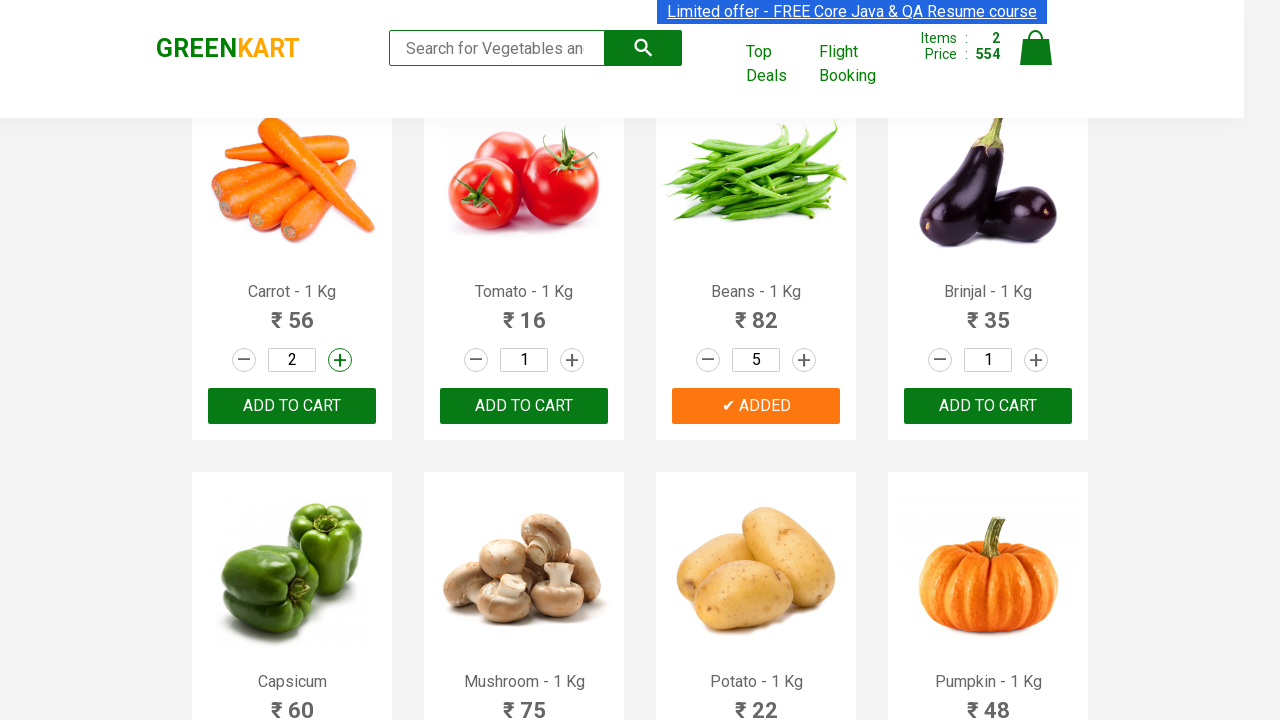

Added Carrot (quantity 2) to cart at (524, 406) on xpath=//button[text()='ADD TO CART'] >> nth=4
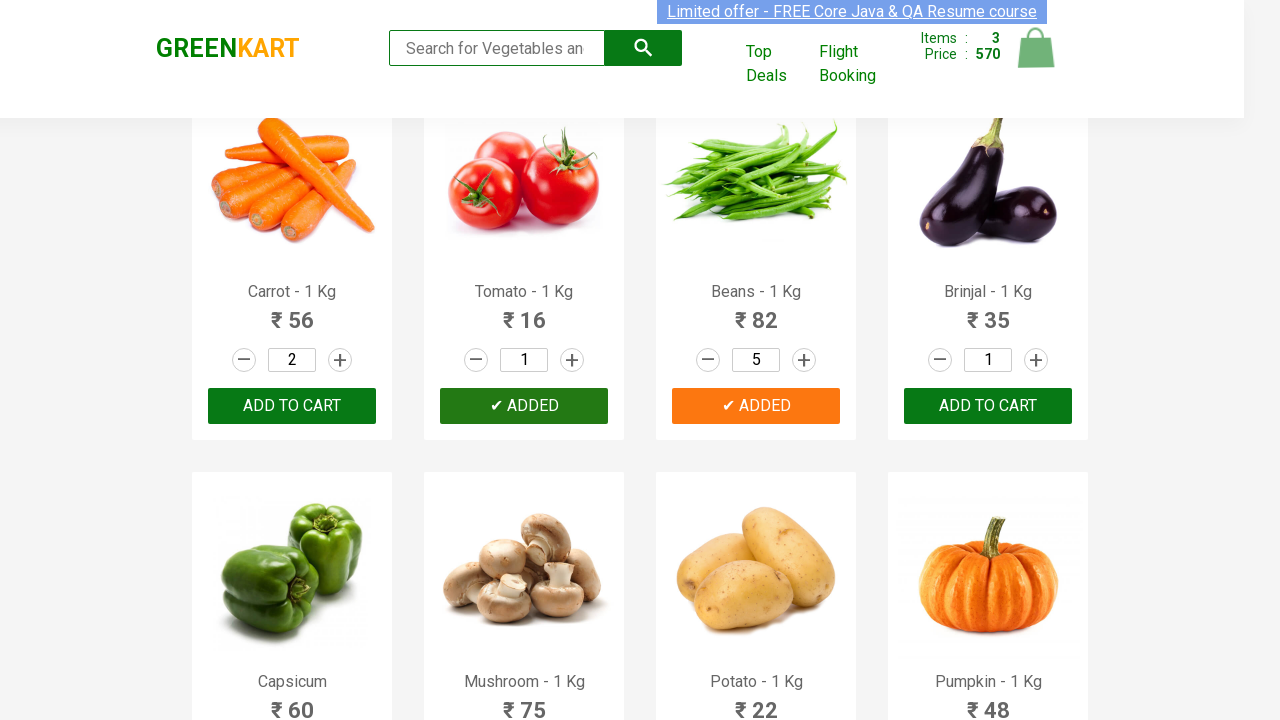

Verified cart contains items
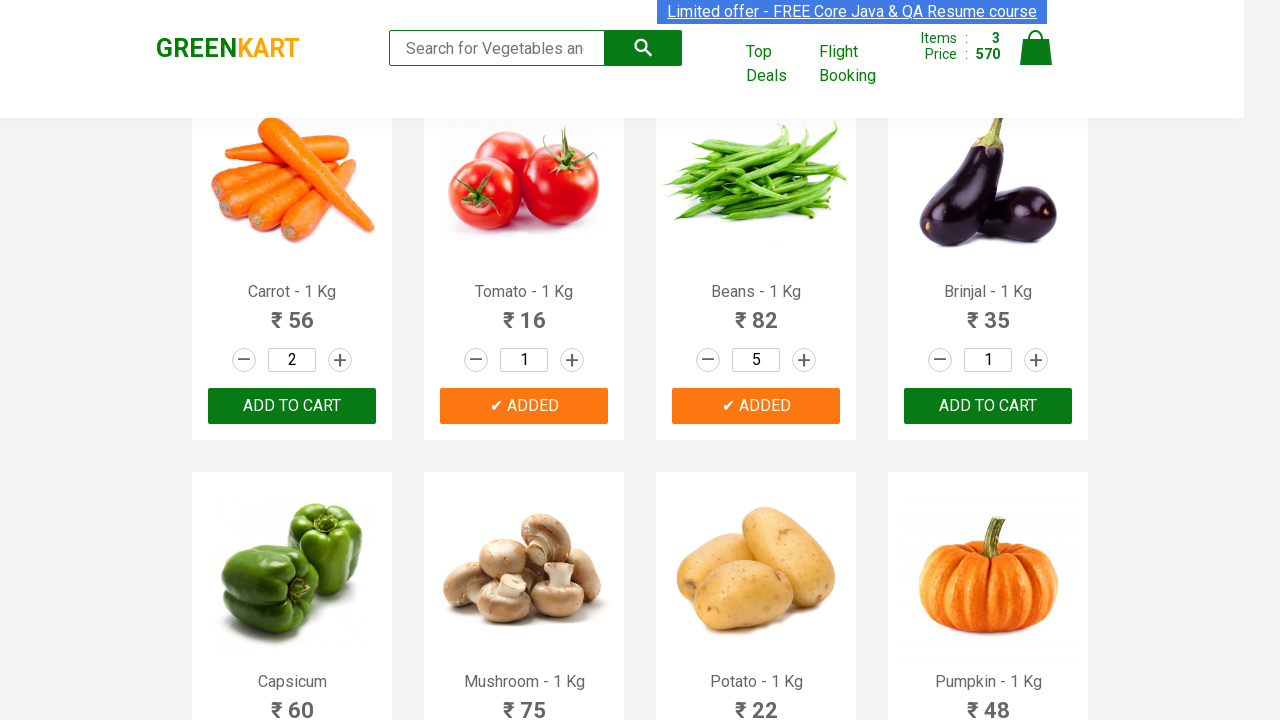

Clicked cart icon to open cart at (1036, 59) on .cart-icon
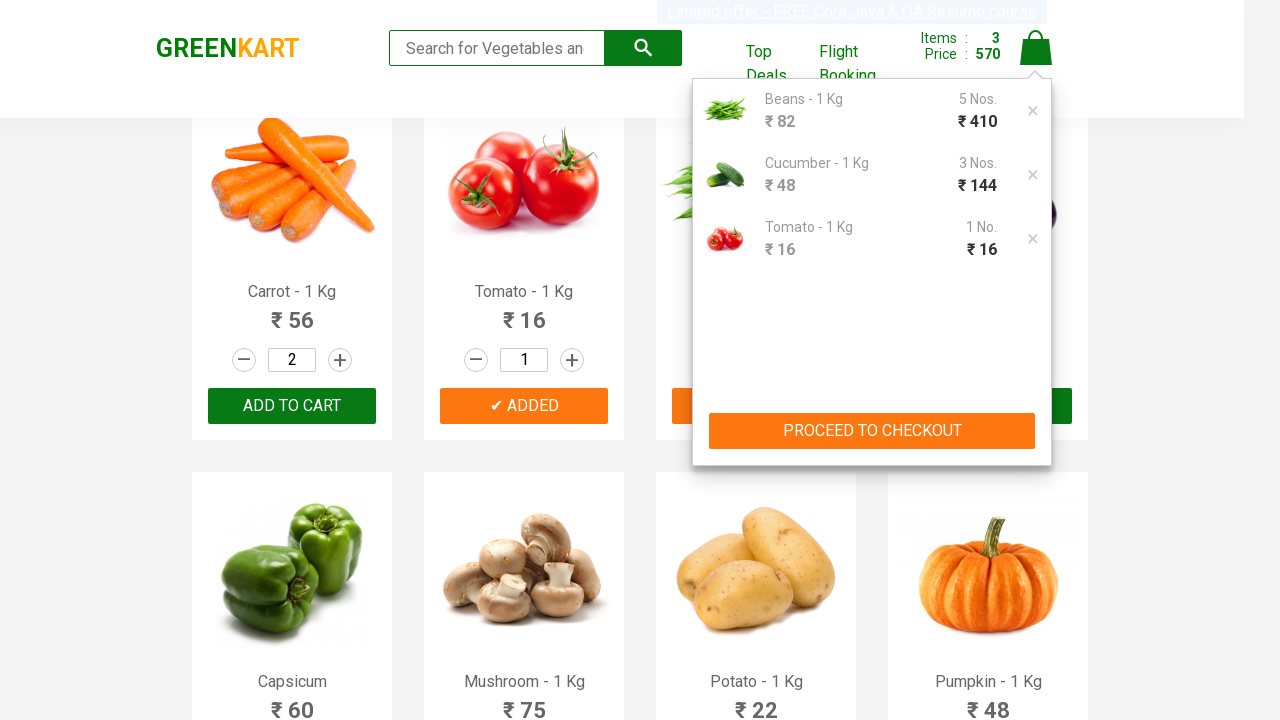

Clicked PROCEED button to proceed to checkout at (872, 431) on xpath=//button[contains(text(),'PROCEED')]
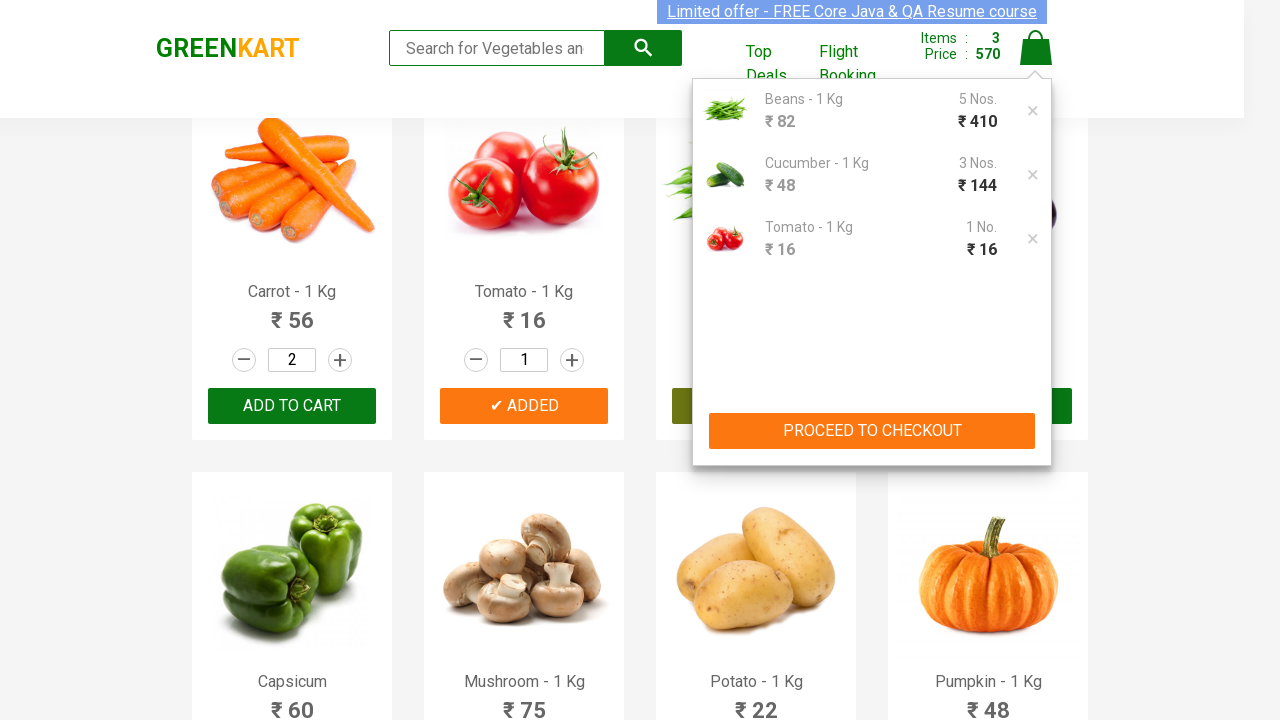

Filled promo code field with 'rahulshettyacademy' on .promoCode
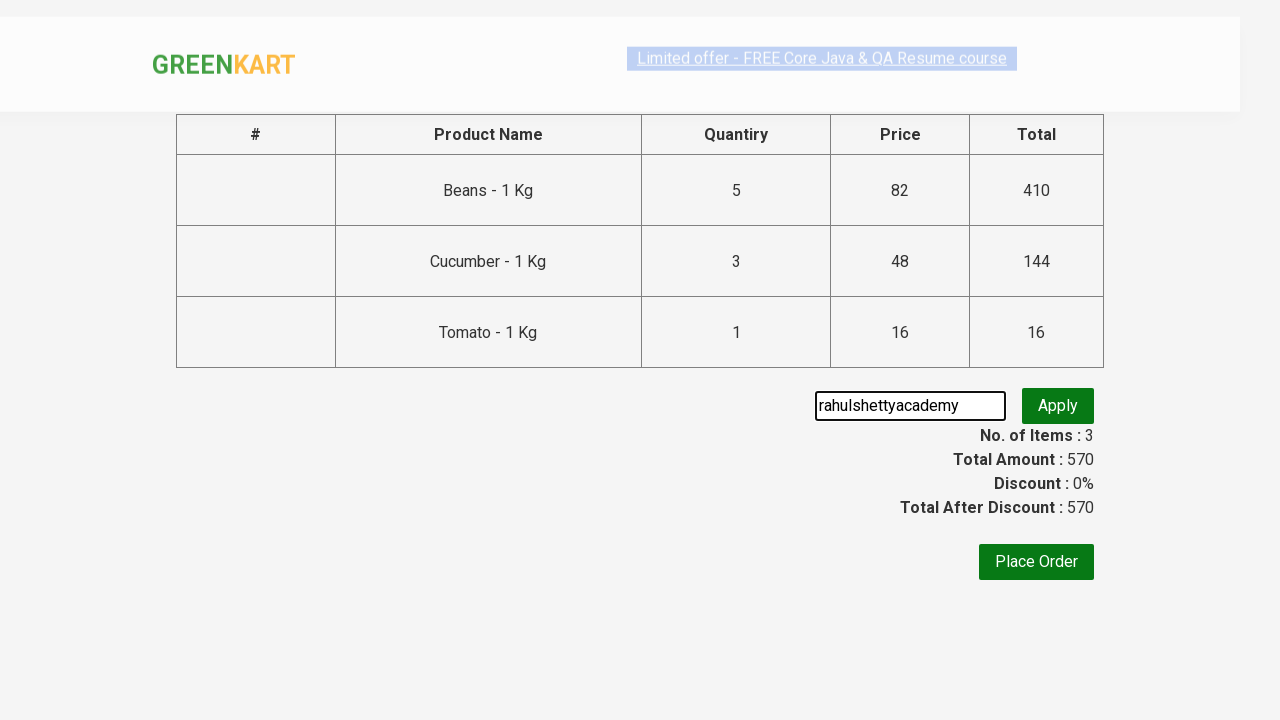

Clicked promo button to apply promo code at (1058, 406) on .promoBtn
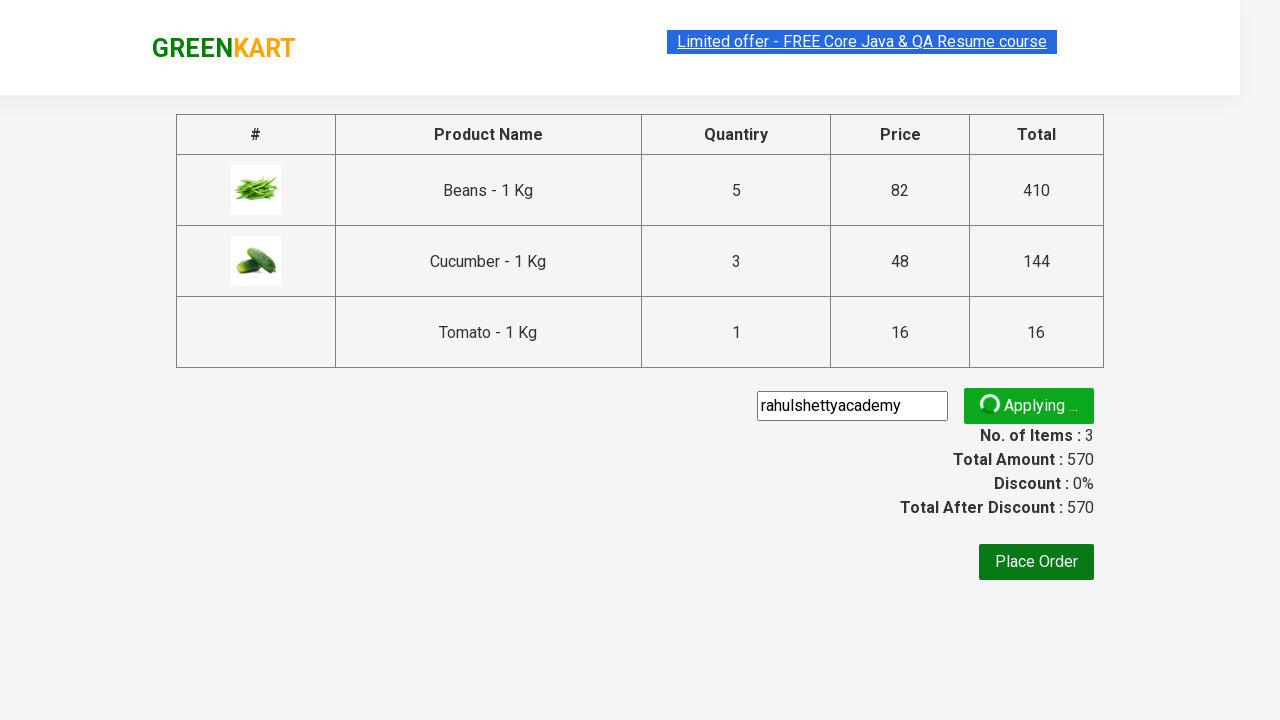

Promo code successfully applied
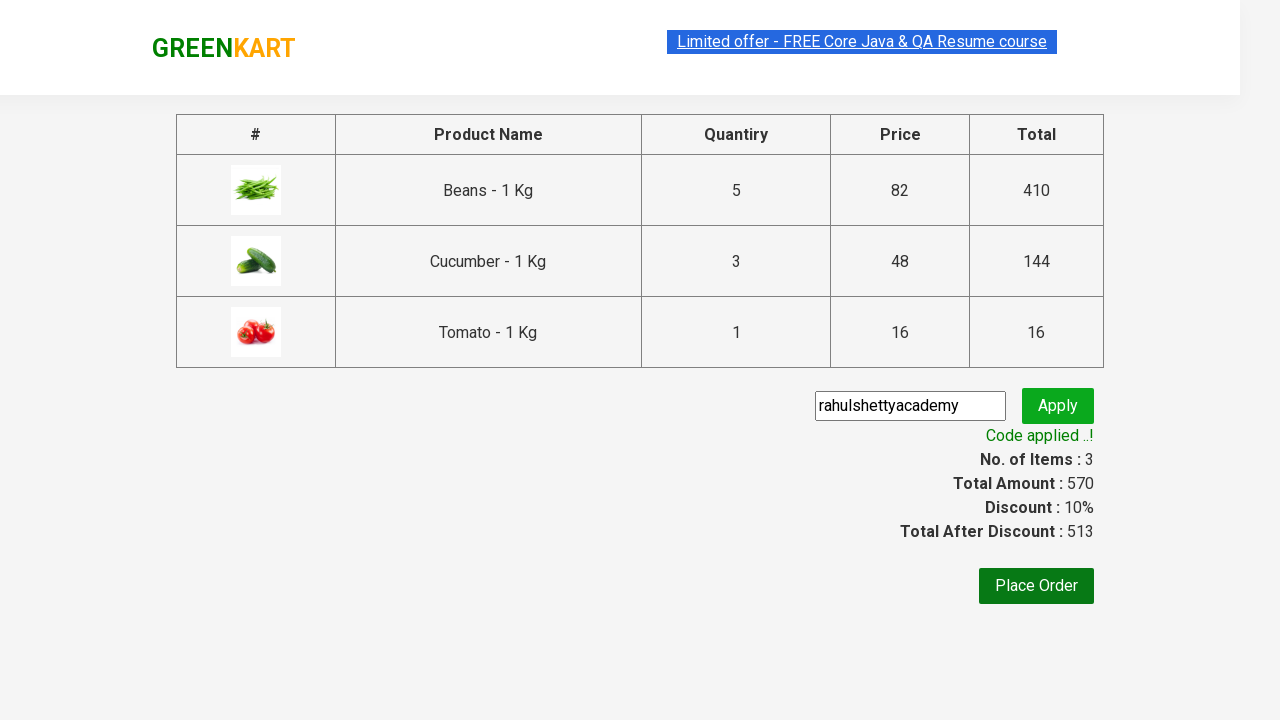

Clicked Place Order button at (1036, 586) on xpath=//button[text()='Place Order']
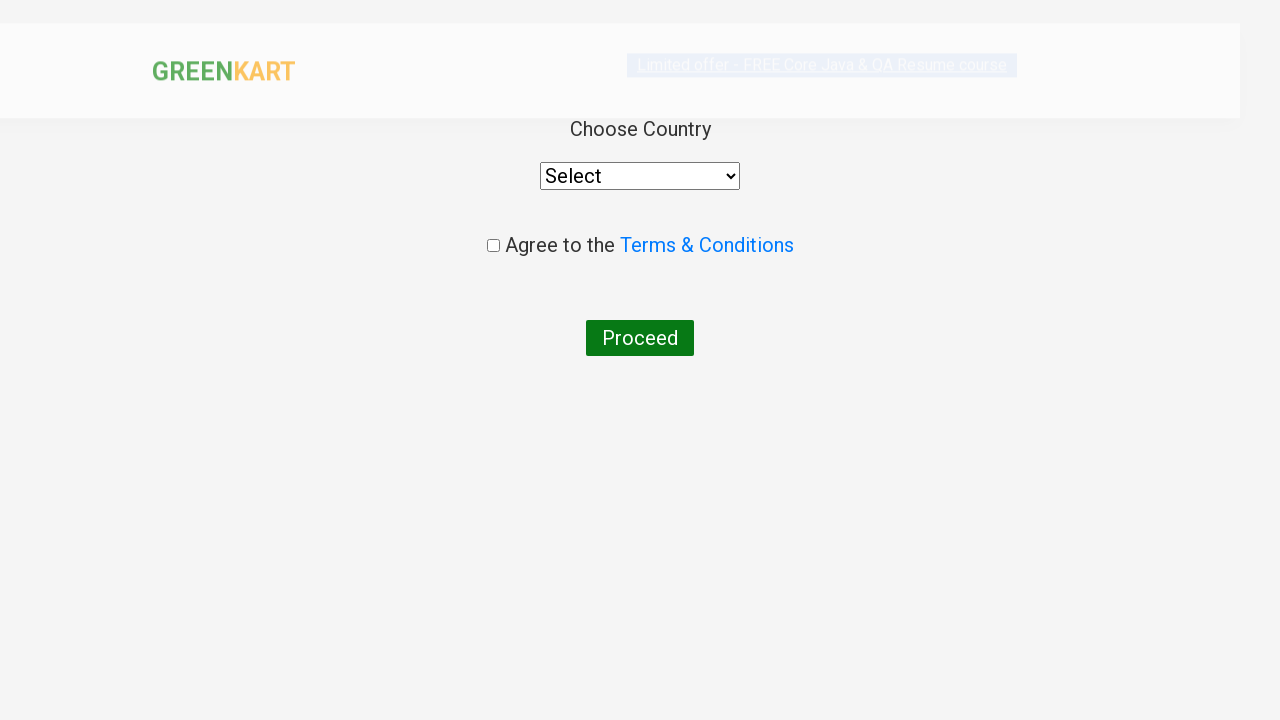

Selected 'India' from country dropdown on //div/select
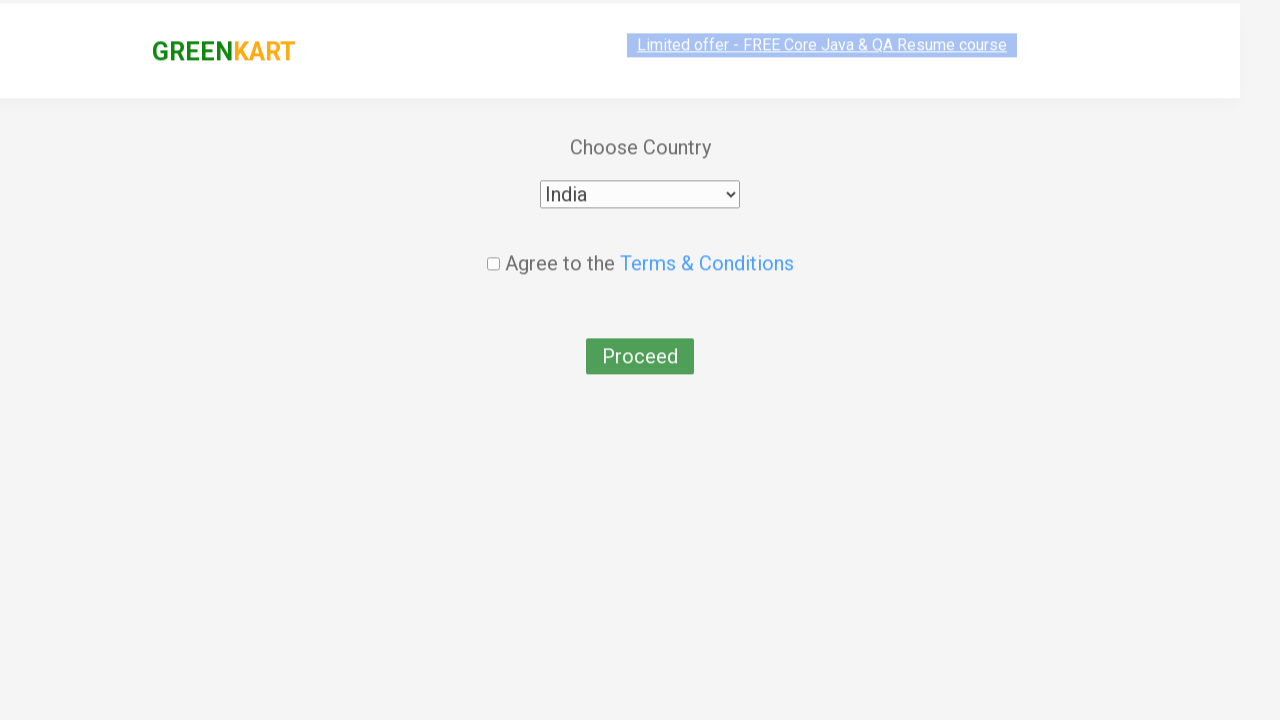

Checked terms and conditions checkbox at (493, 246) on xpath=//input[@class='chkAgree']
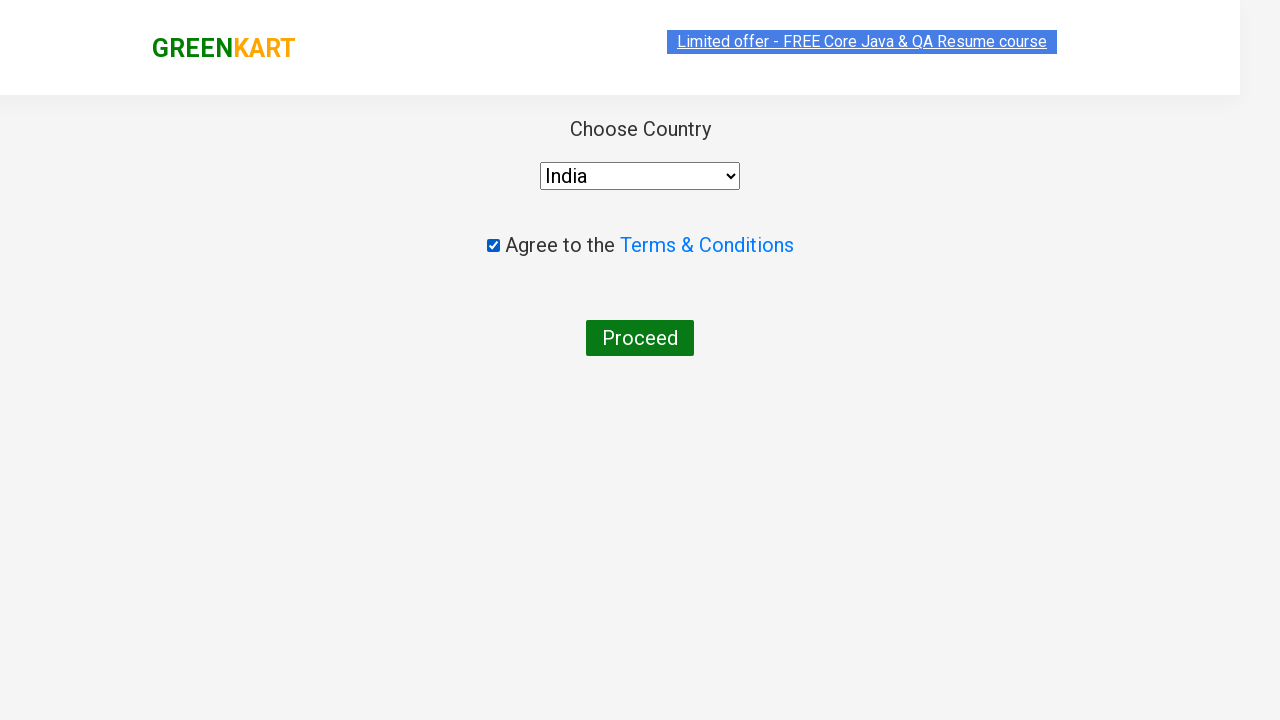

Clicked submit button to finalize order at (640, 338) on button
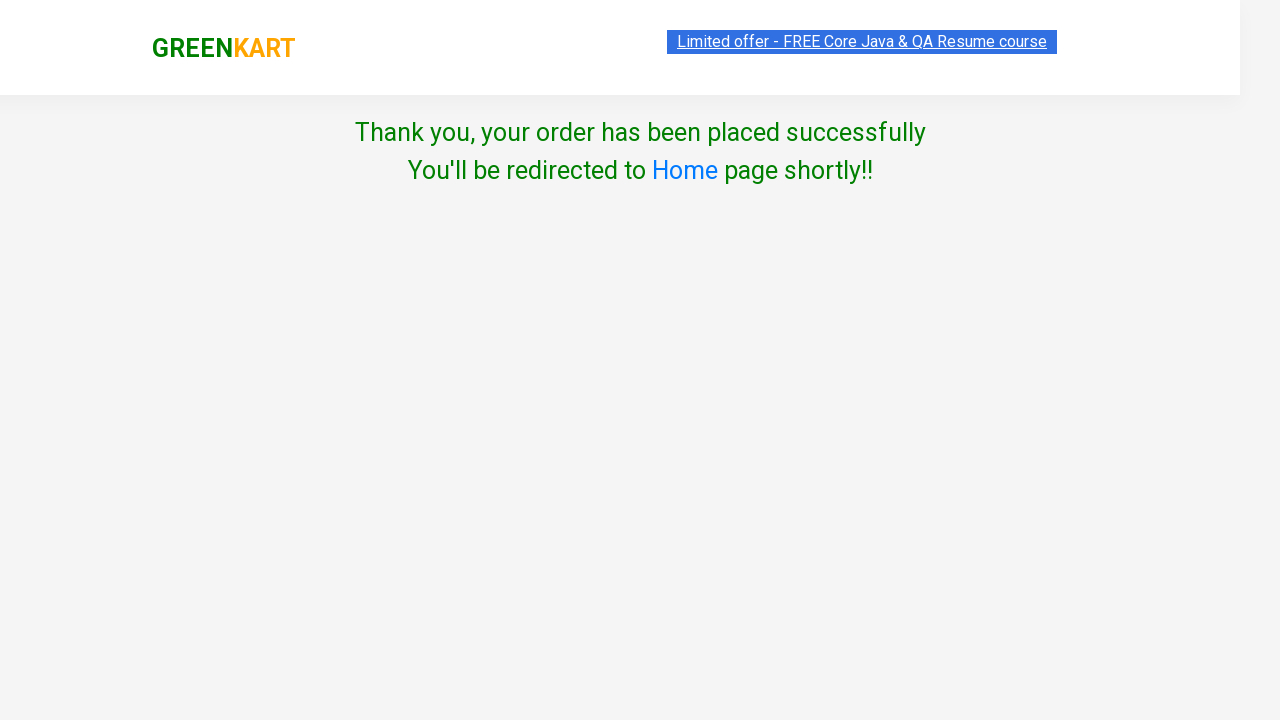

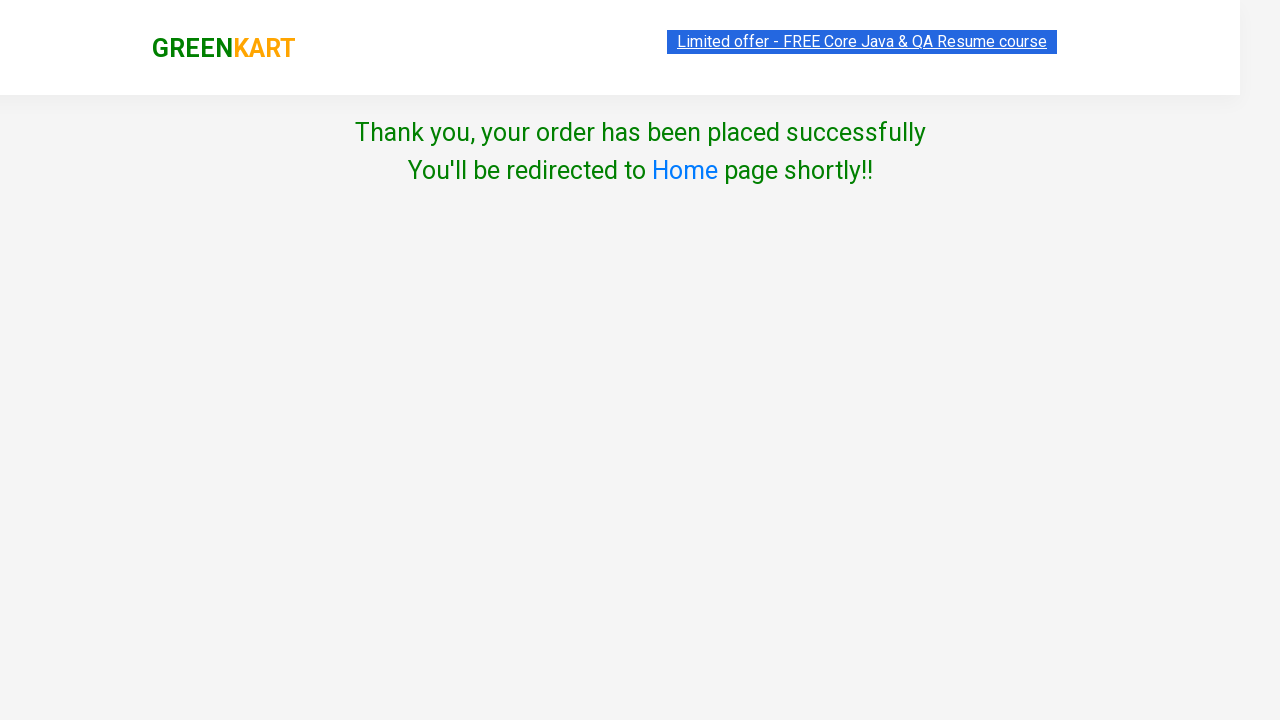